Navigates to RedBus website homepage

Starting URL: https://www.redbus.in/

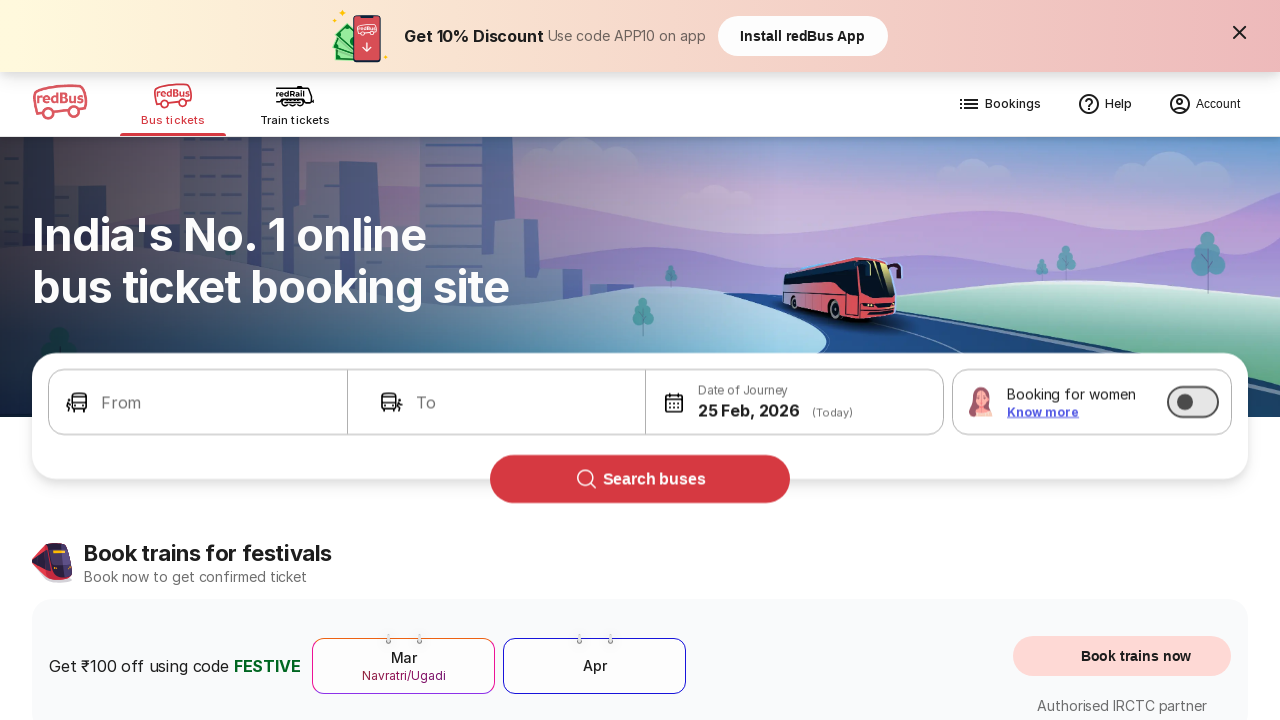

RedBus homepage loaded and network idle state reached
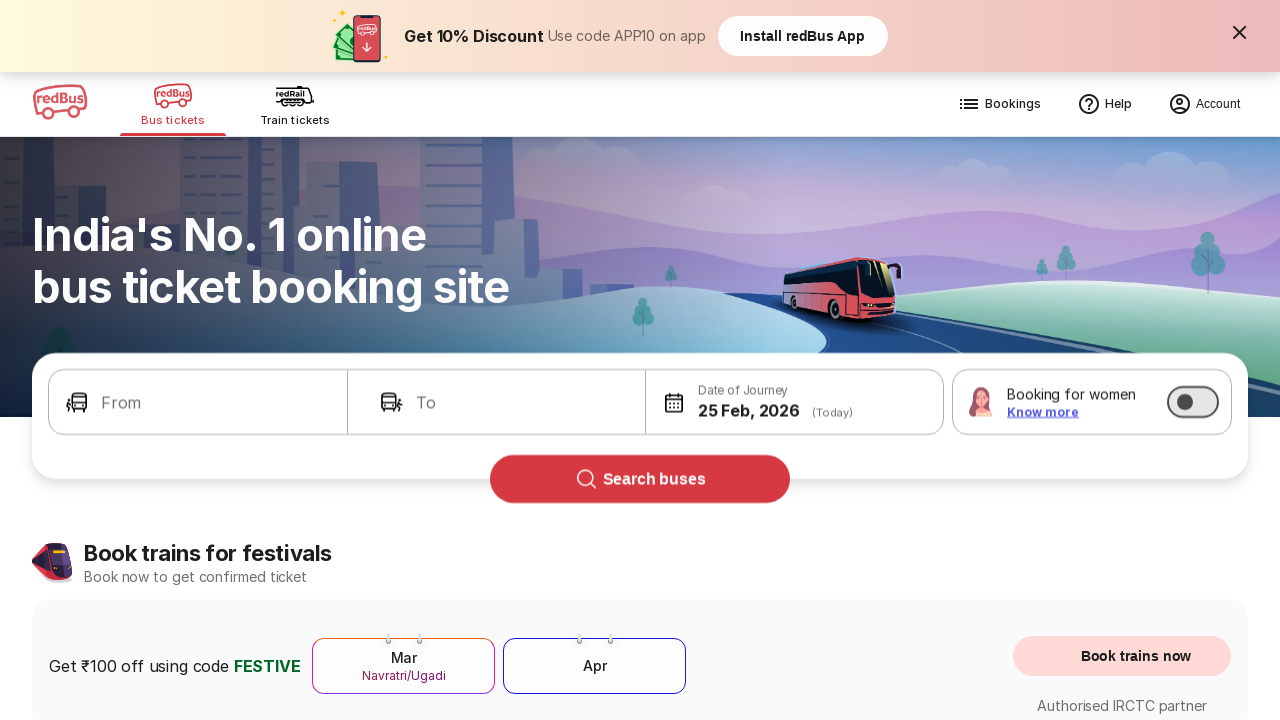

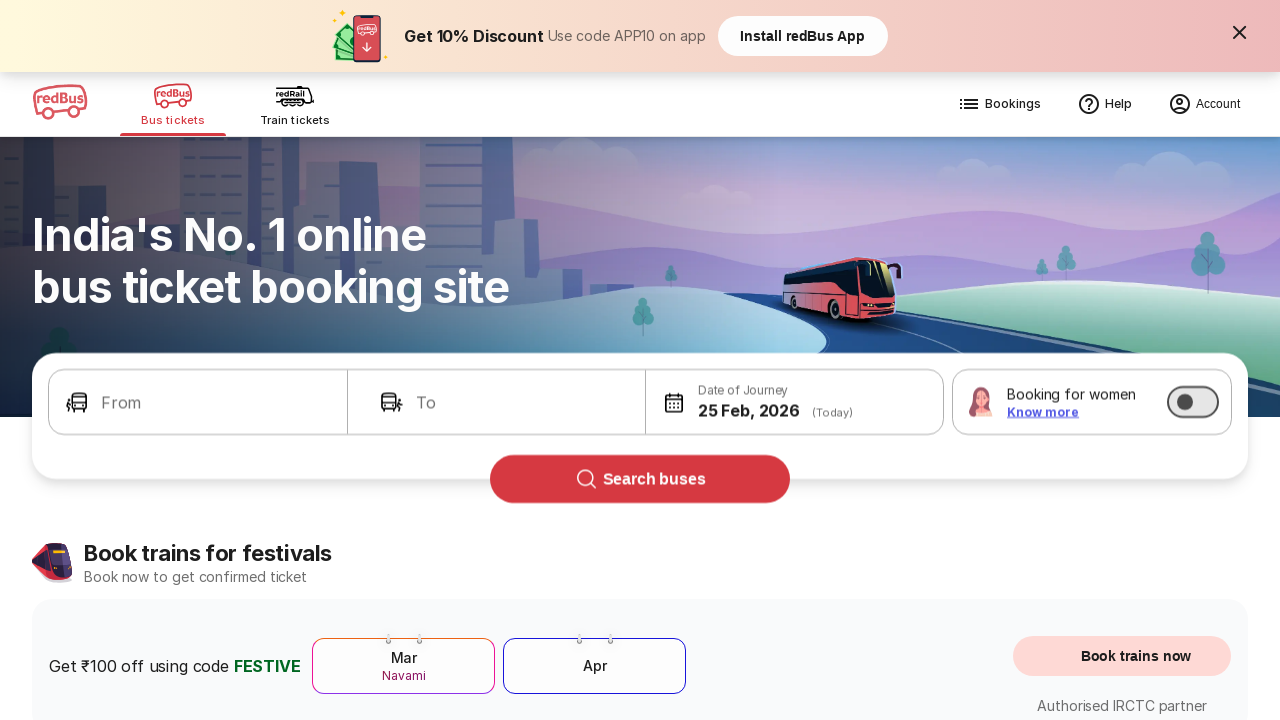